Tests successful registration by filling all required fields (first name, last name, email) and verifying success message

Starting URL: https://suninjuly.github.io/registration1.html

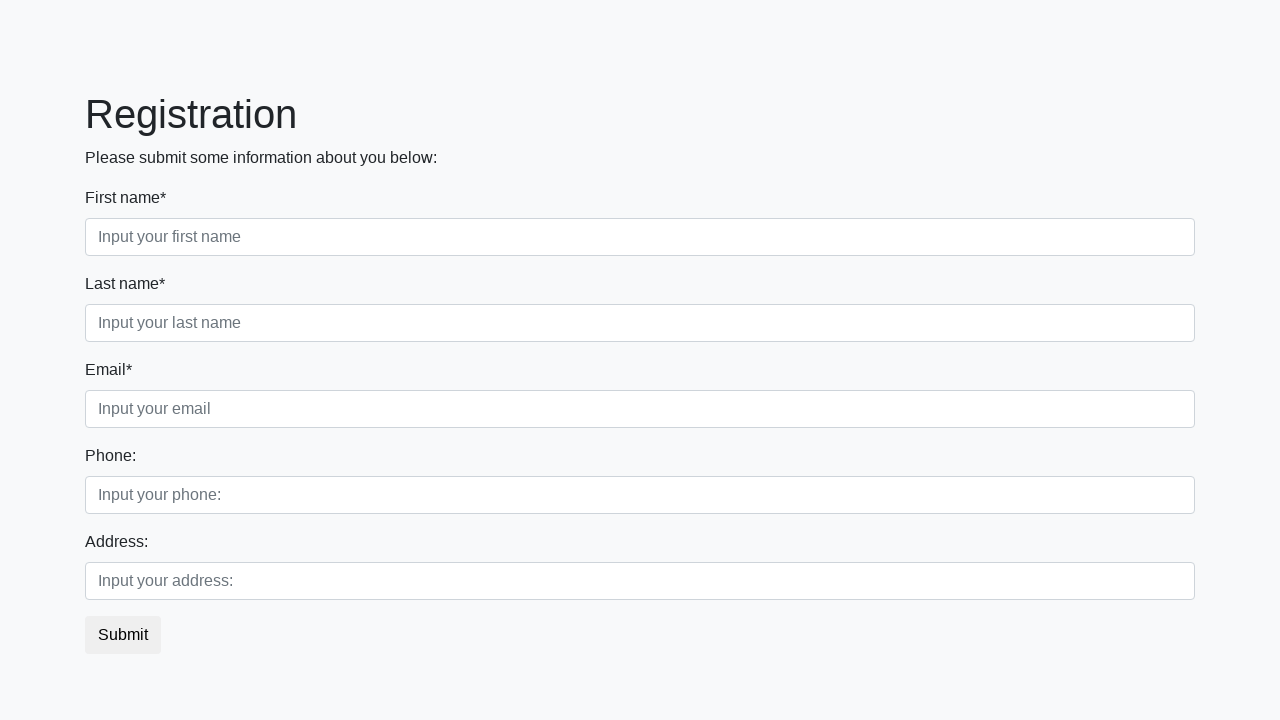

Filled first name field with 'John' on [placeholder='Input your first name']
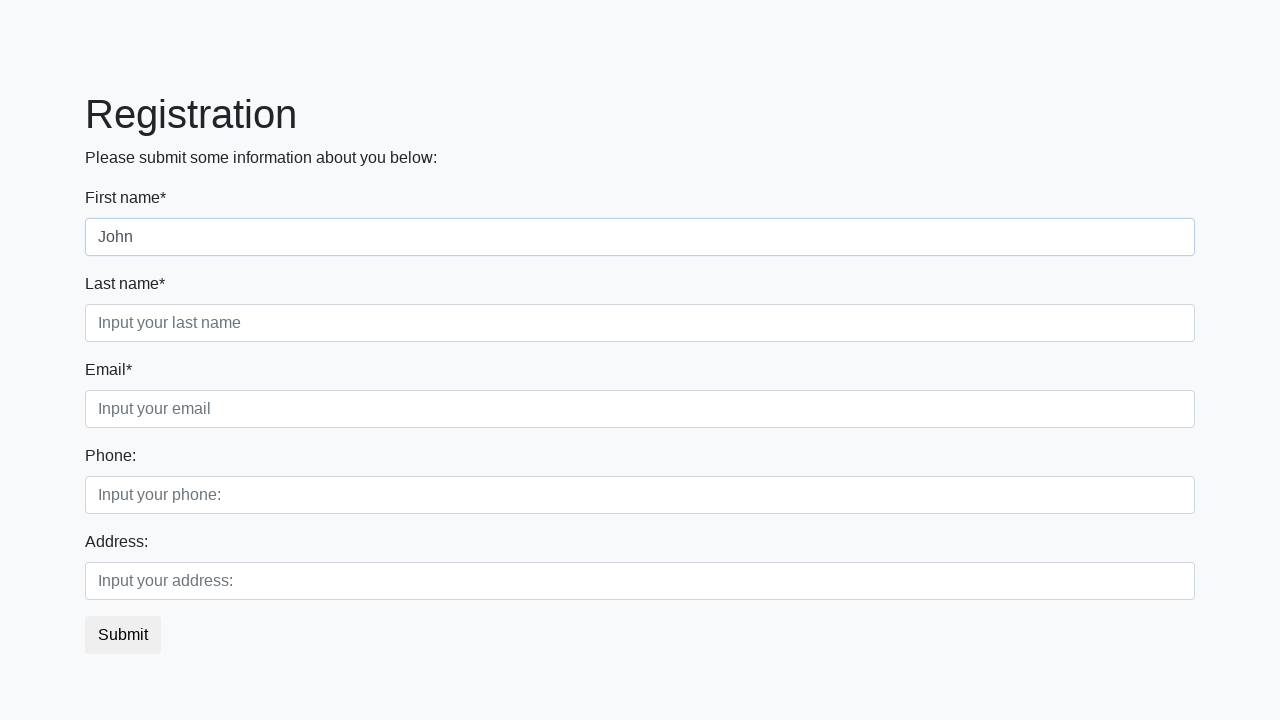

Filled last name field with 'Black' on [placeholder='Input your last name']
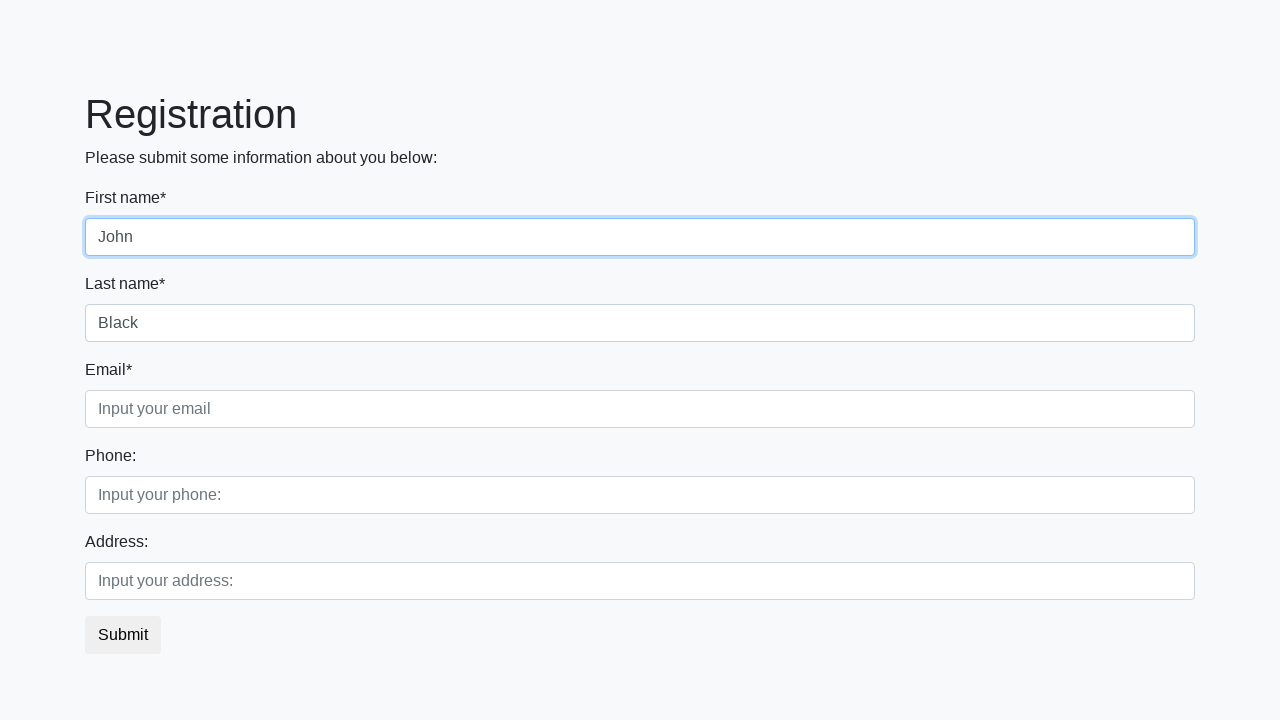

Filled email field with 'jblack@gmail.com' on [placeholder='Input your email']
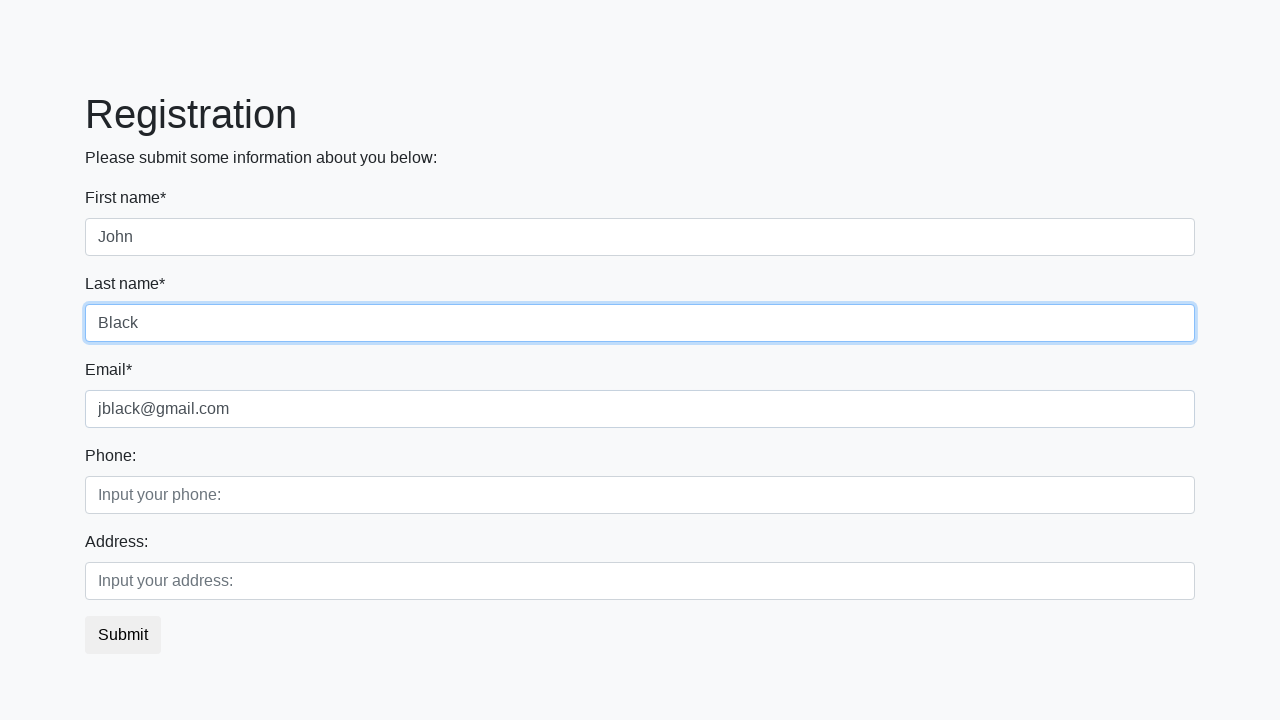

Clicked submit button to register at (123, 635) on [type='submit']
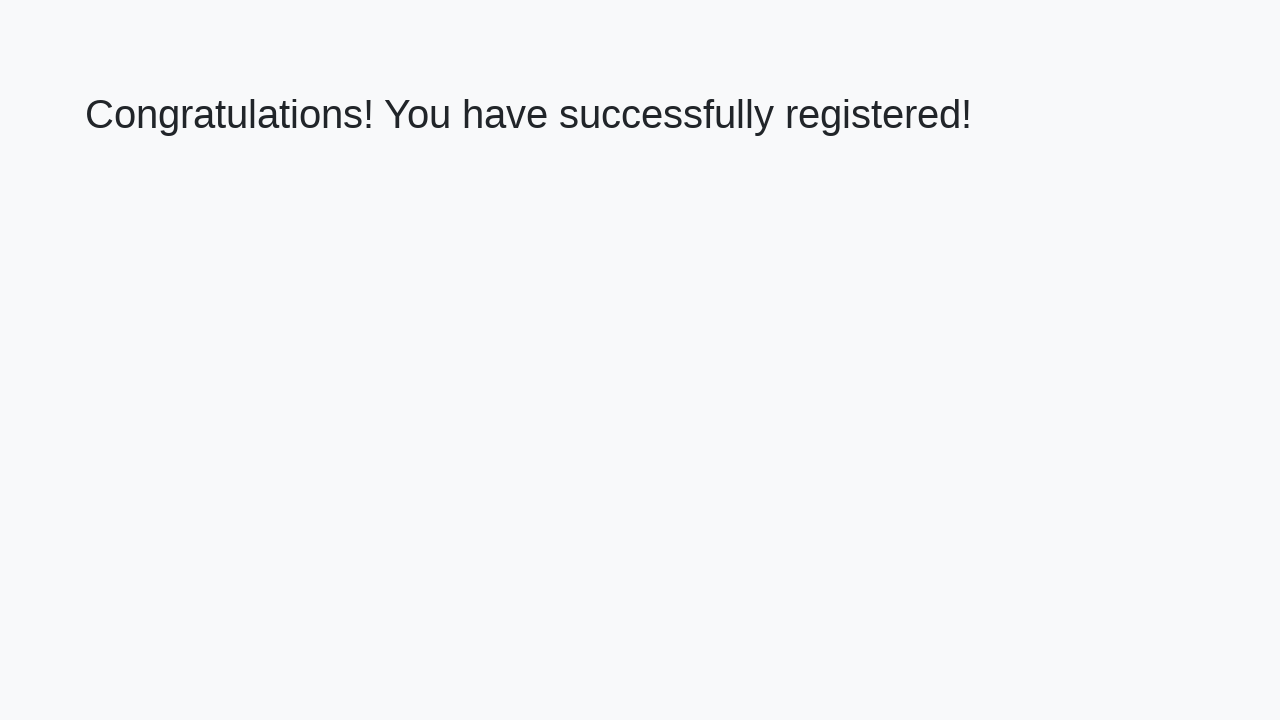

Success message displayed after registration
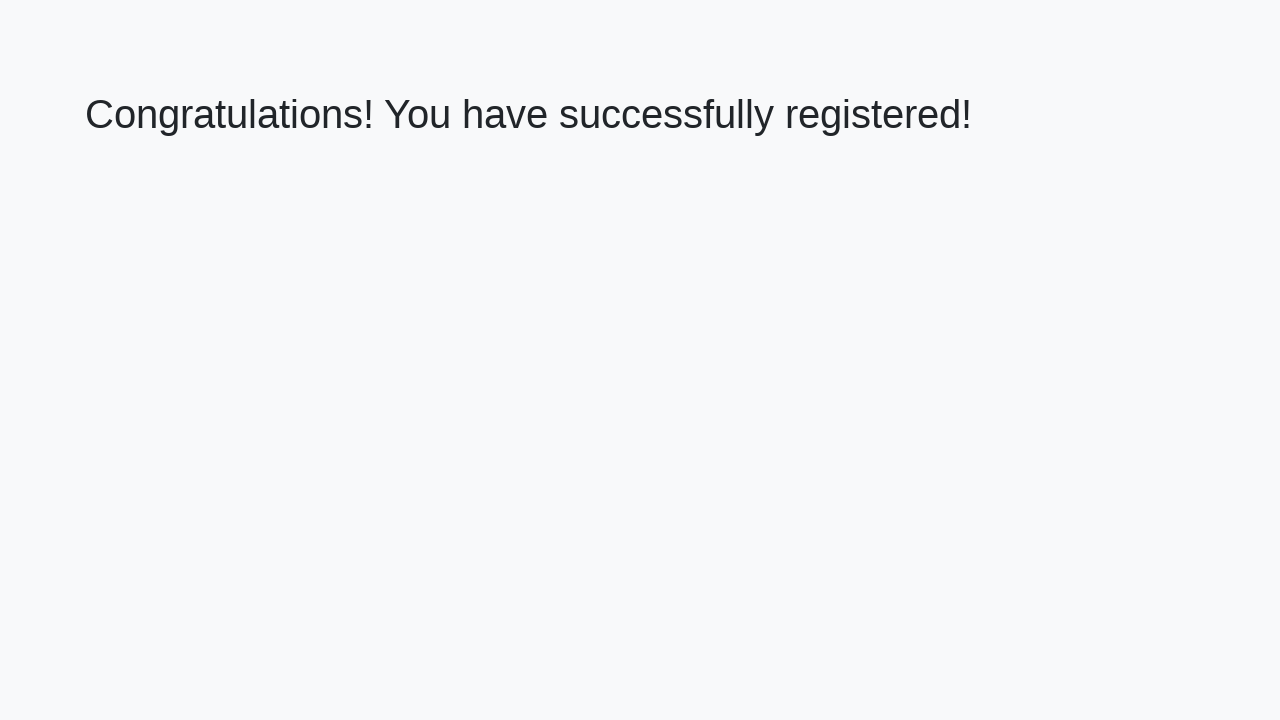

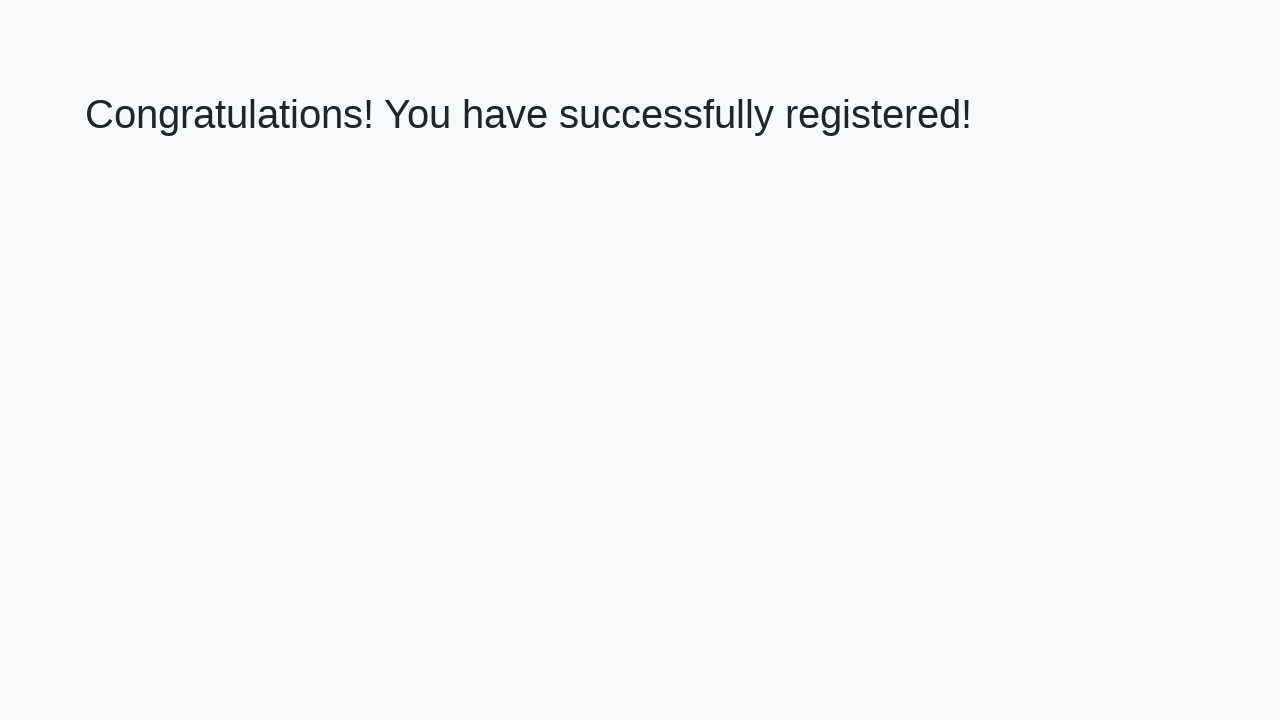